Tests dynamic loading functionality by navigating to a dynamic loading example, clicking the Start button, and waiting for the "Hello World!" text to appear after the loading completes.

Starting URL: https://the-internet.herokuapp.com/dynamic_loading

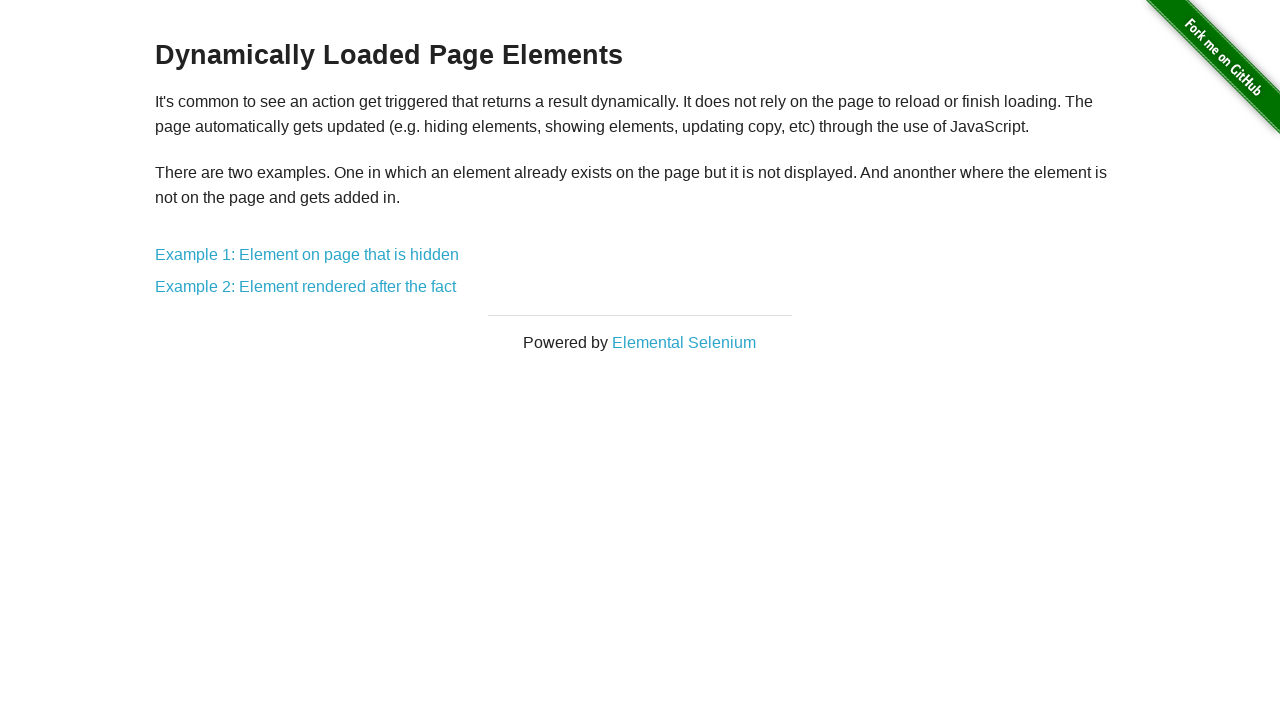

Clicked on Example 1 link to navigate to dynamic loading example at (307, 255) on xpath=//a[contains(text(),'Example 1')]
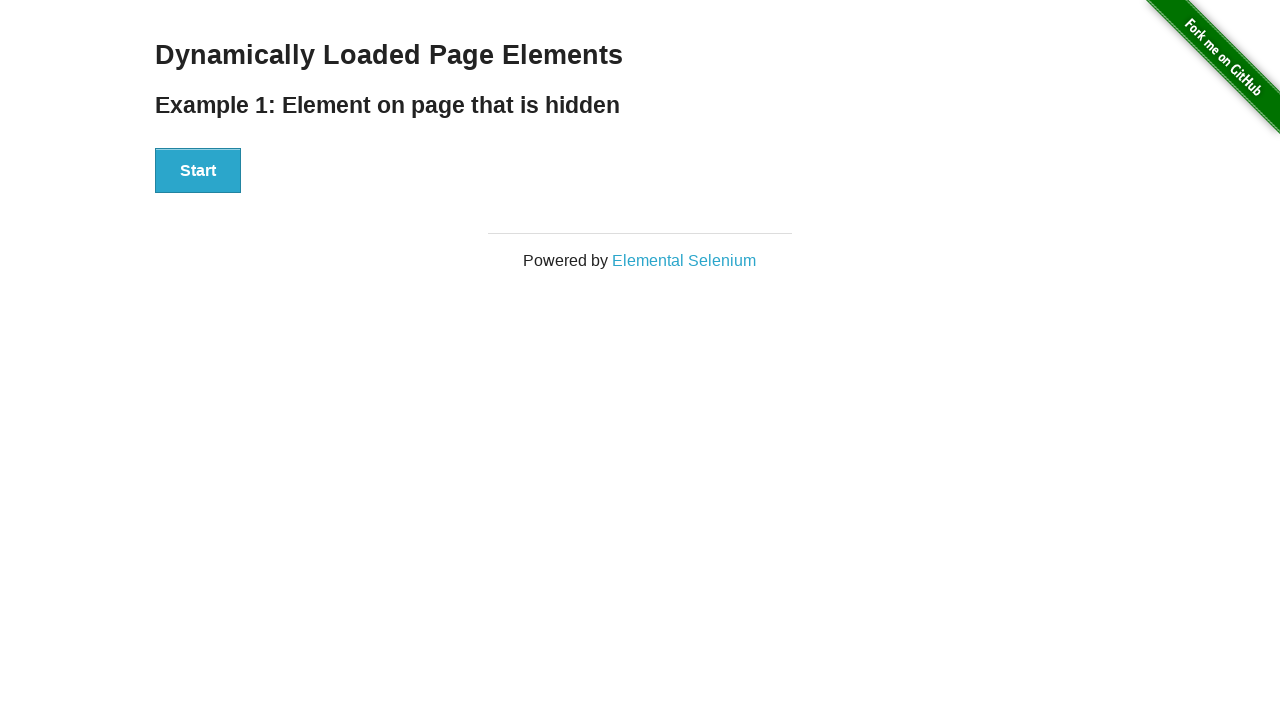

Clicked Start button to initiate dynamic loading at (198, 171) on xpath=//button[text()='Start']
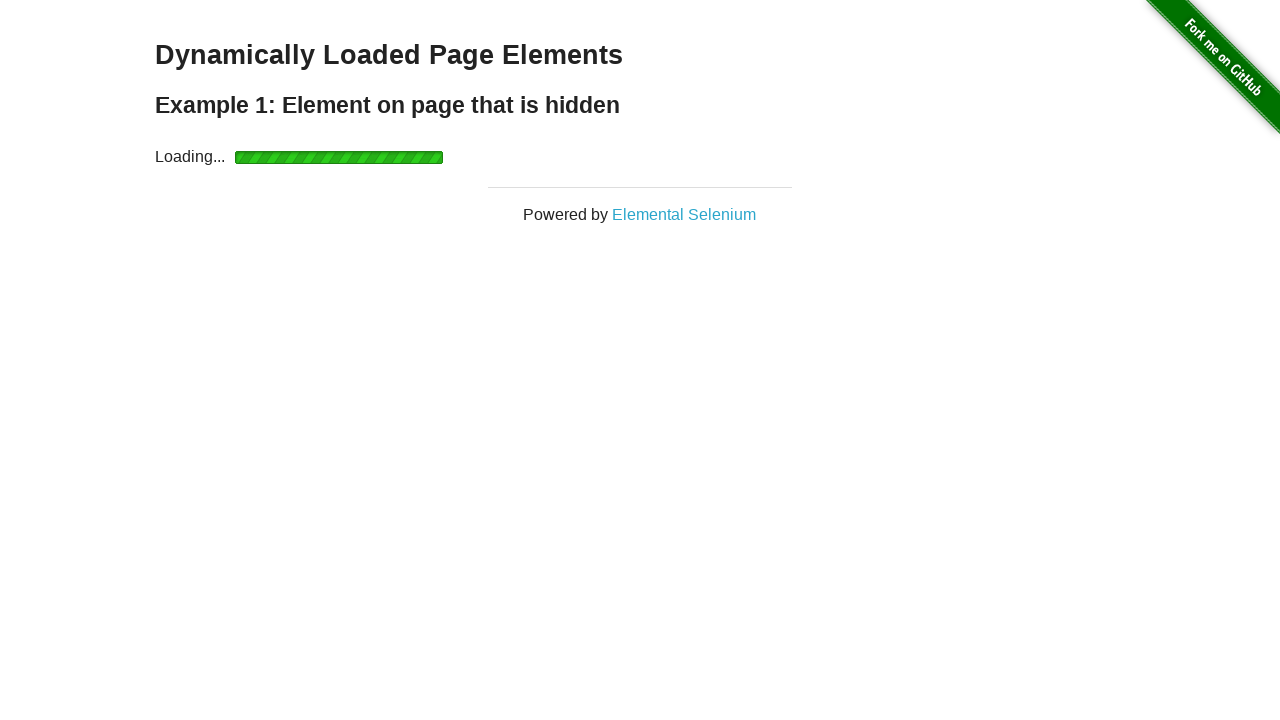

Waited for 'Hello World!' text to appear after loading completed
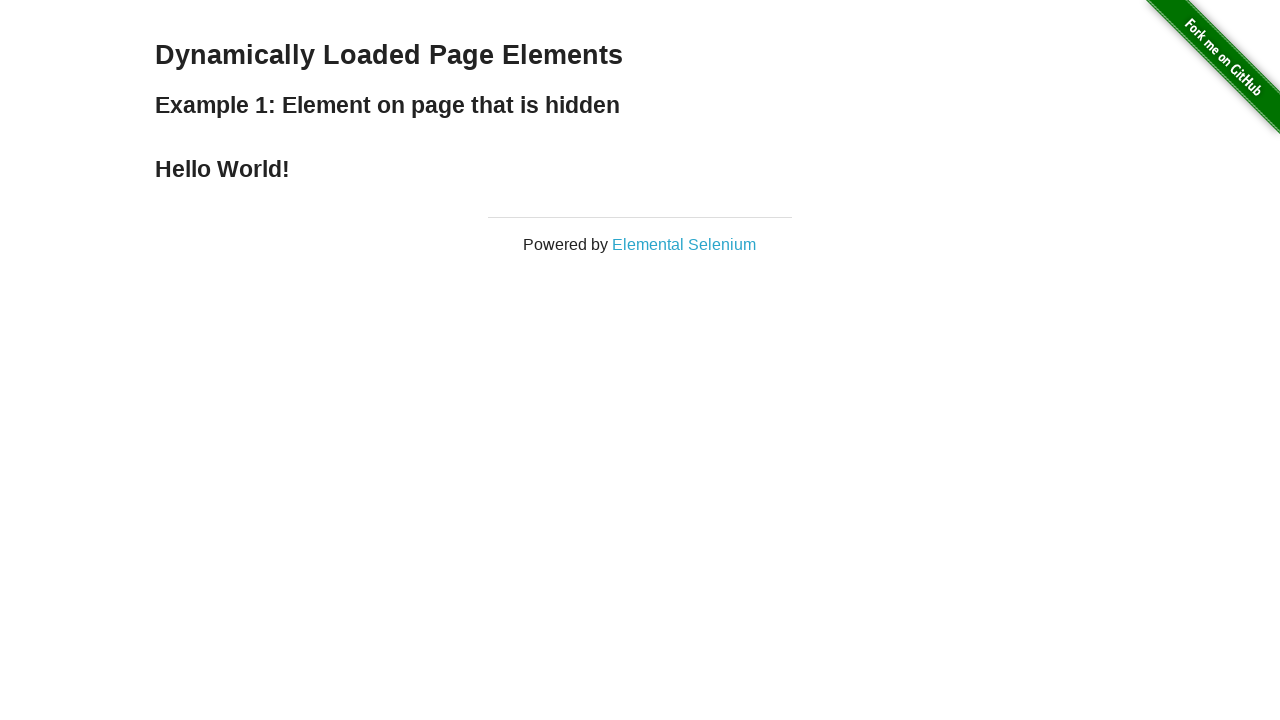

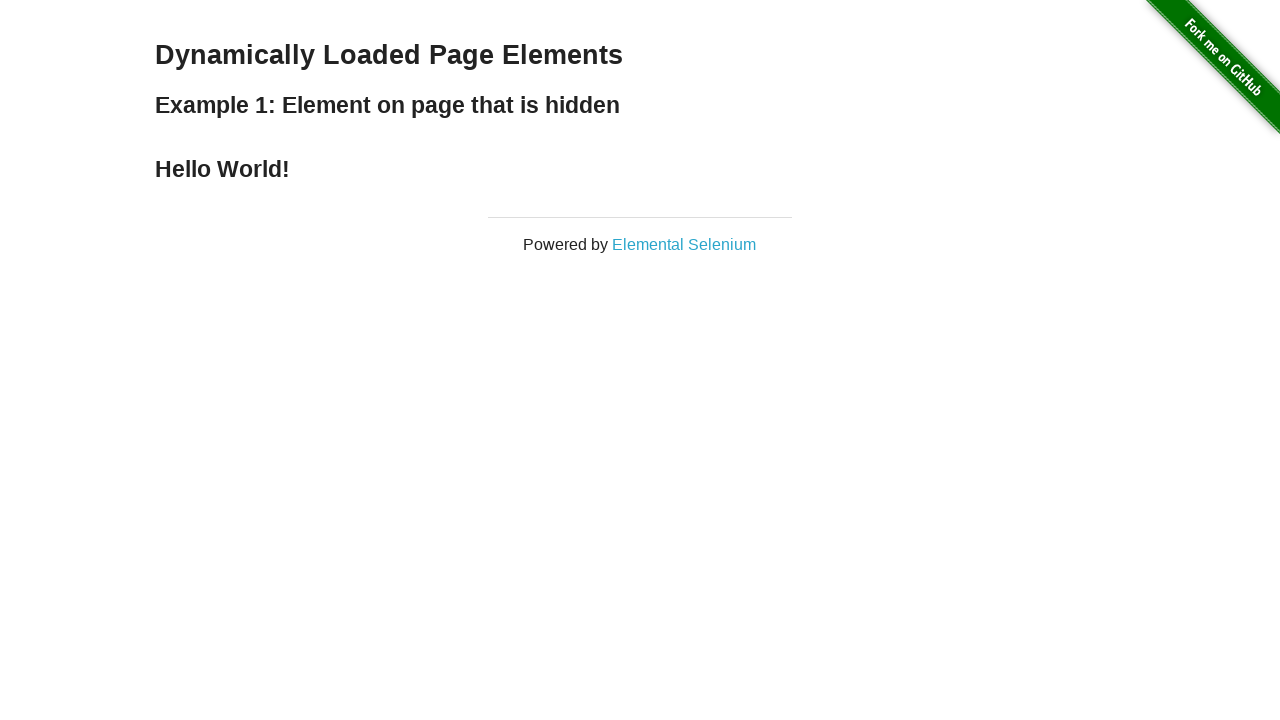